Tests various UI controls on a practice page including dropdown selection, radio buttons, and checkboxes without actually logging in

Starting URL: https://rahulshettyacademy.com/loginpagePractise/

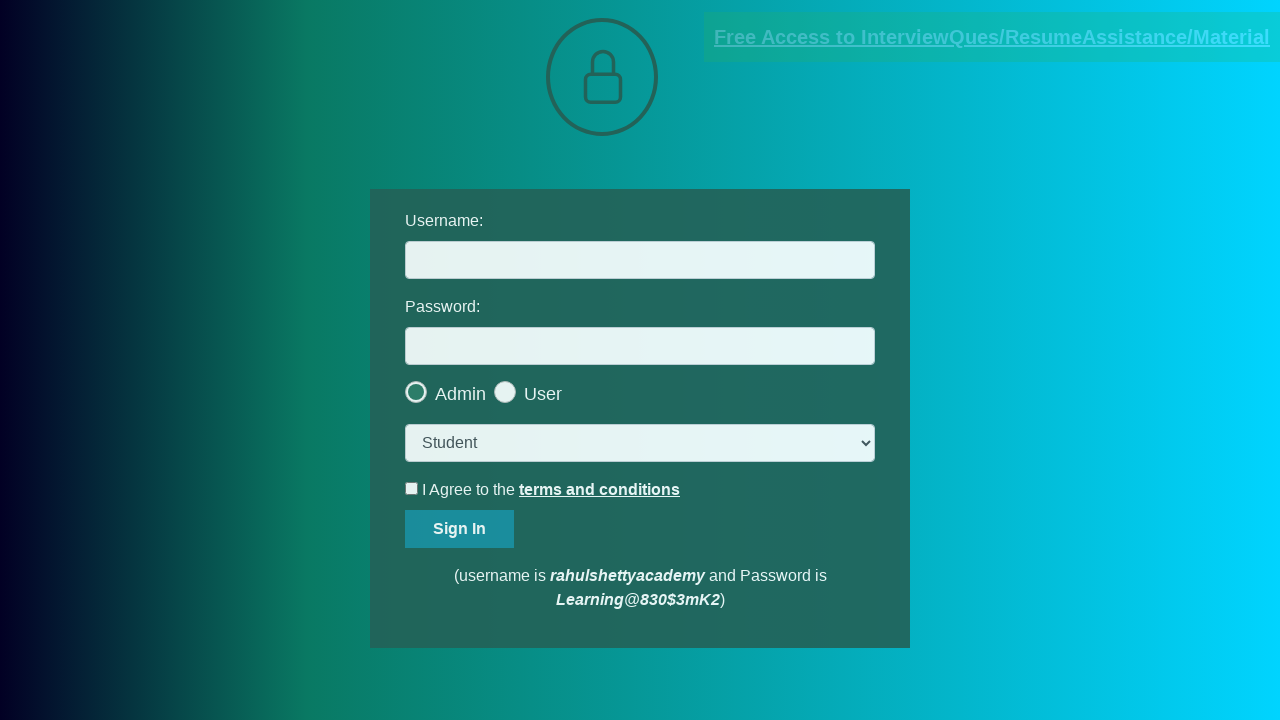

Selected 'consult' option from dropdown on select.form-control
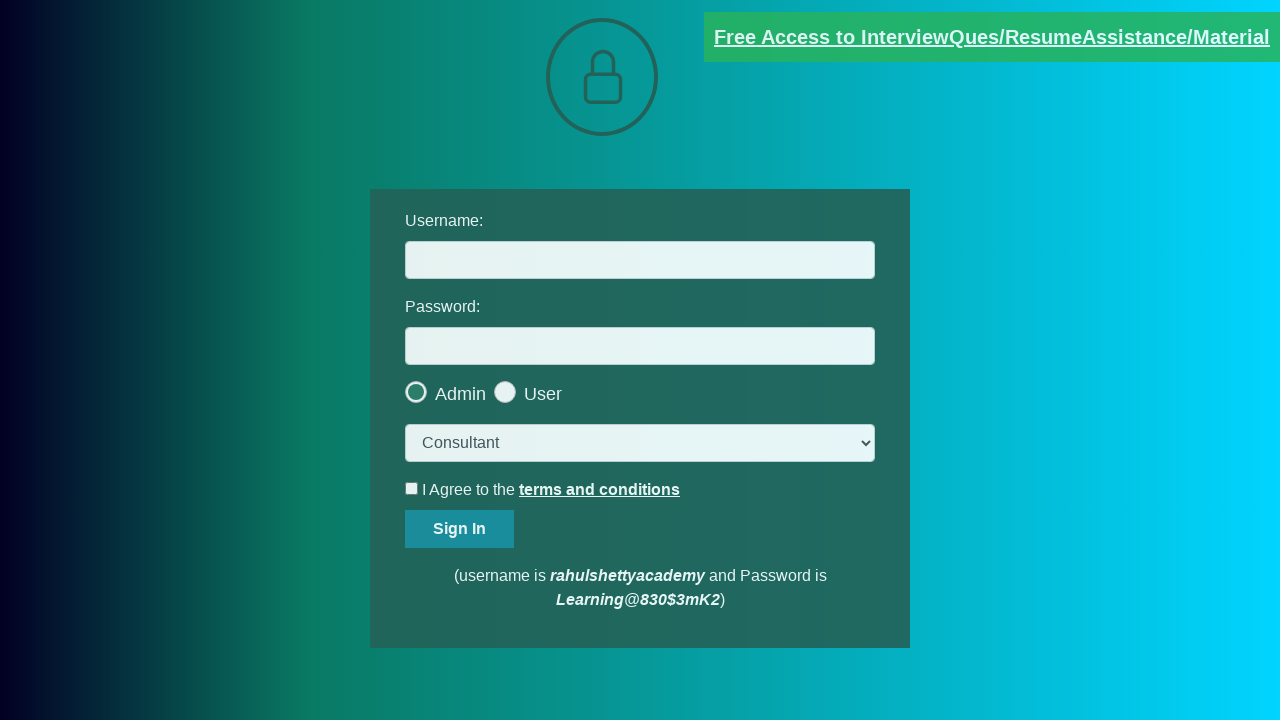

Clicked the last radio button option at (543, 394) on span.radiotextsty >> nth=-1
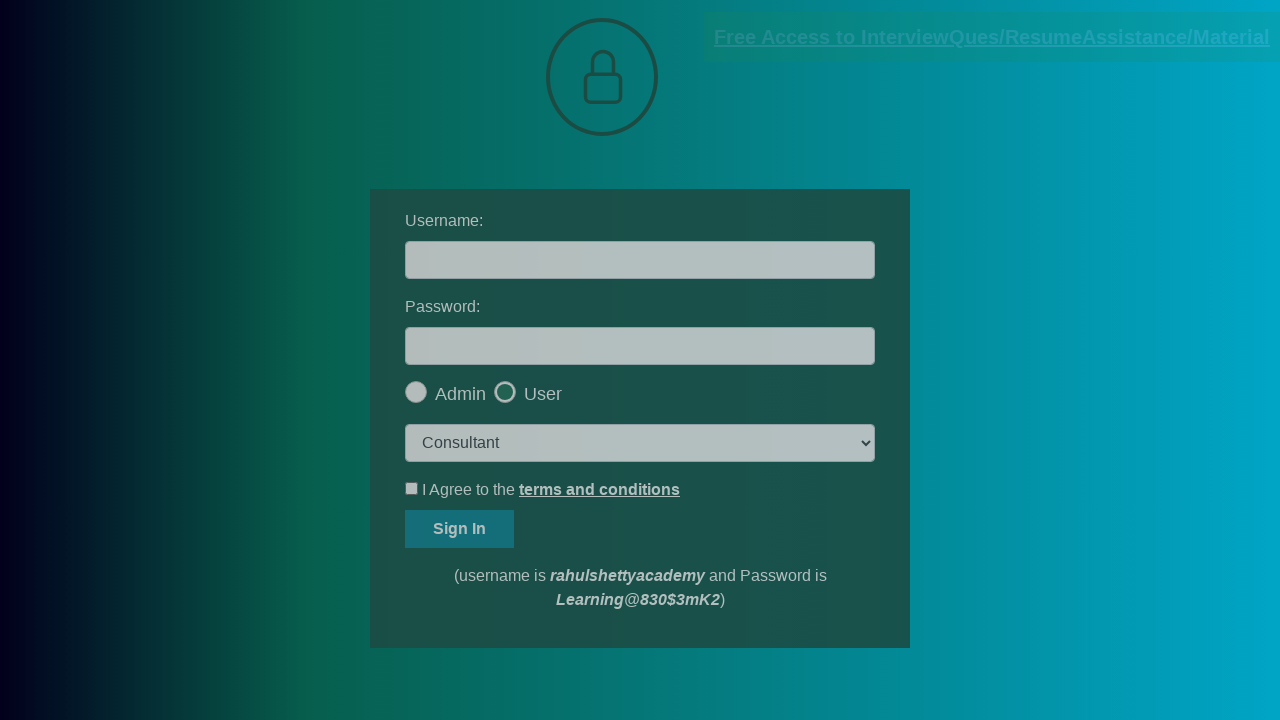

Clicked OK button on popup at (698, 144) on #okayBtn
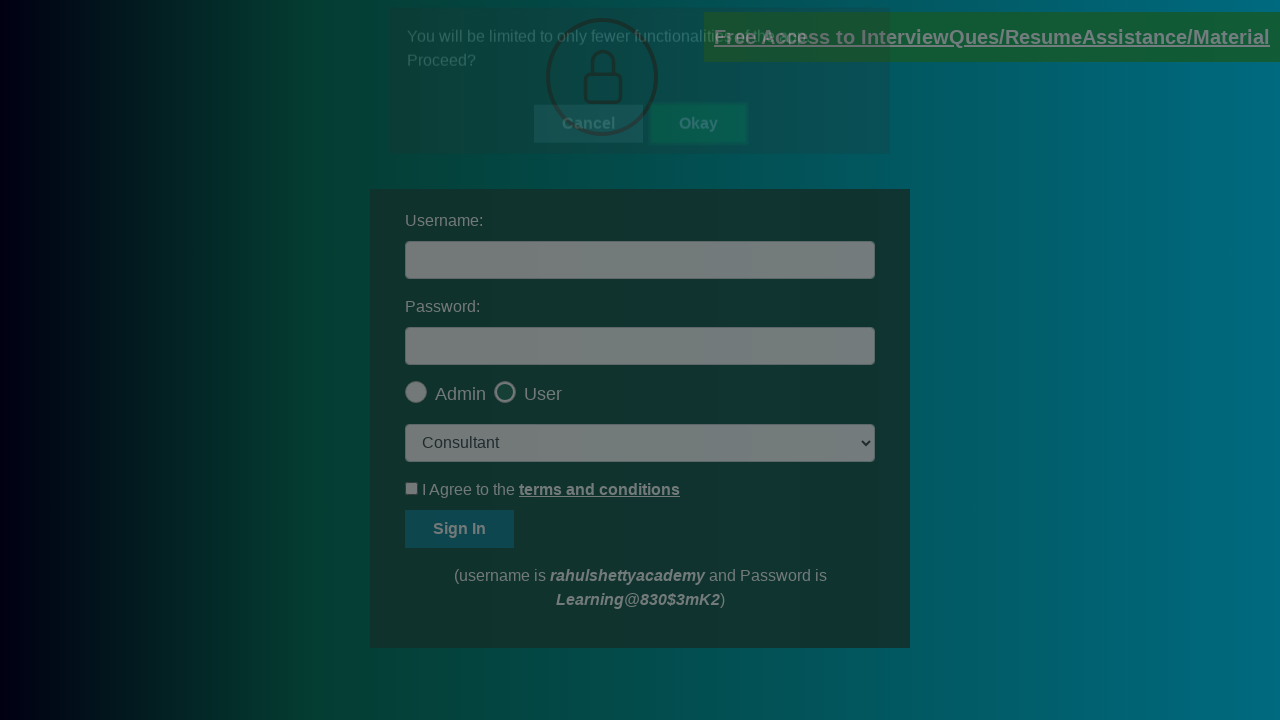

Clicked terms checkbox to check it at (412, 488) on #terms
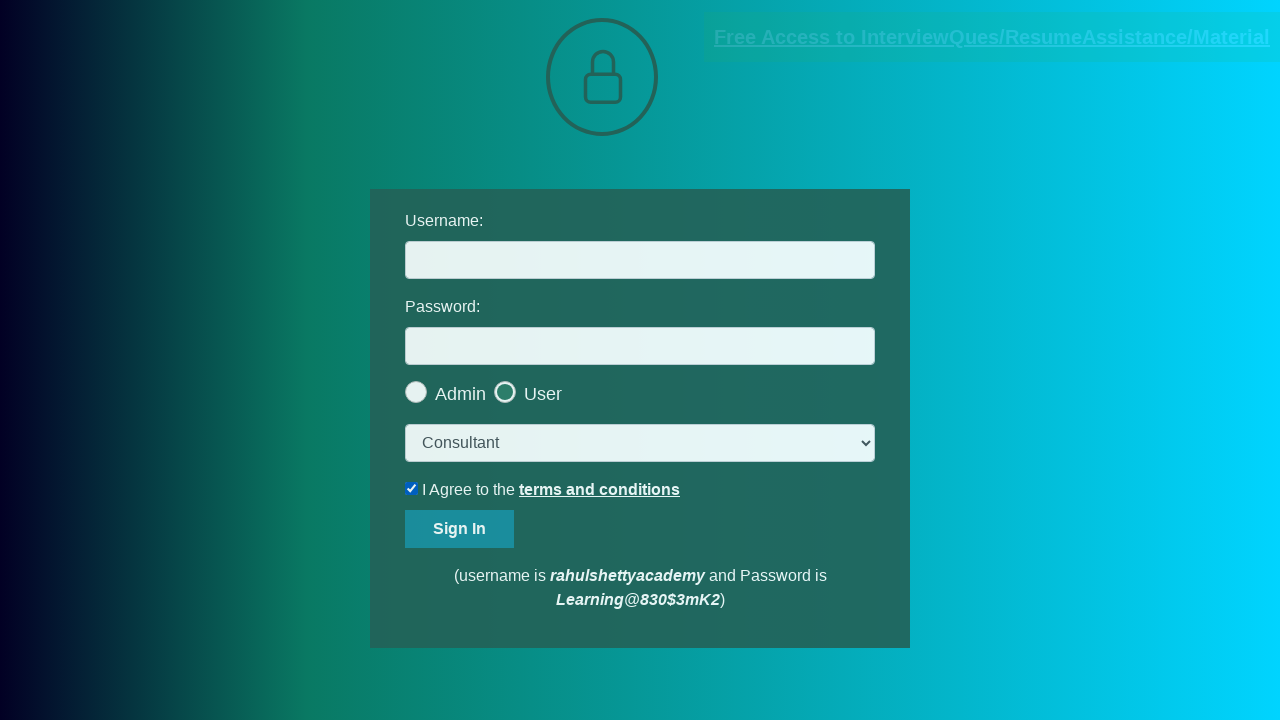

Verified terms checkbox is checked
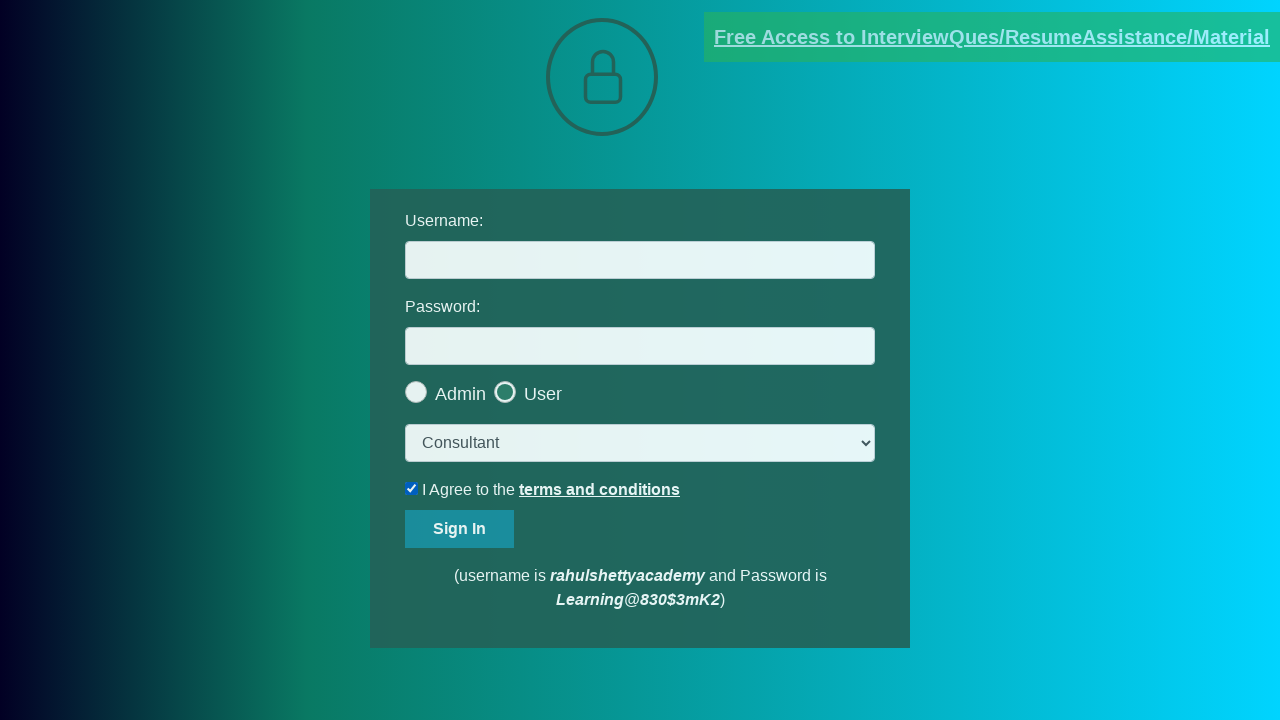

Unchecked the terms checkbox at (412, 488) on #terms
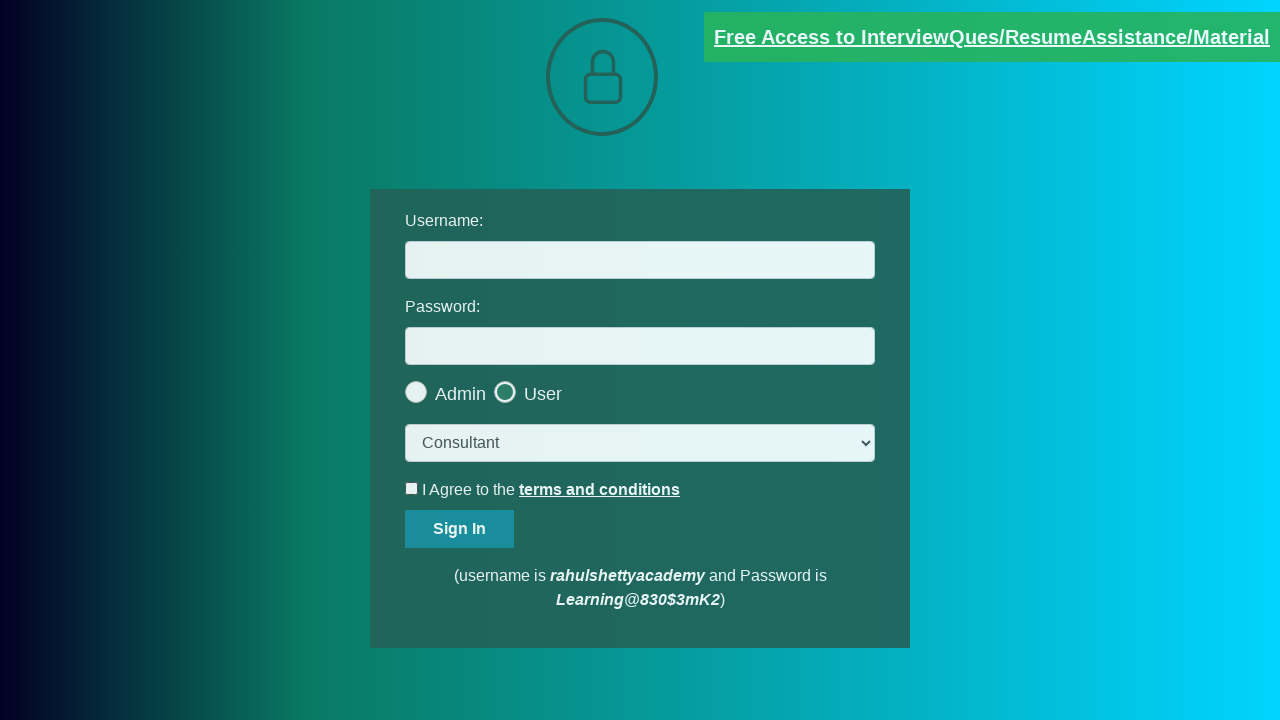

Verified terms checkbox is unchecked
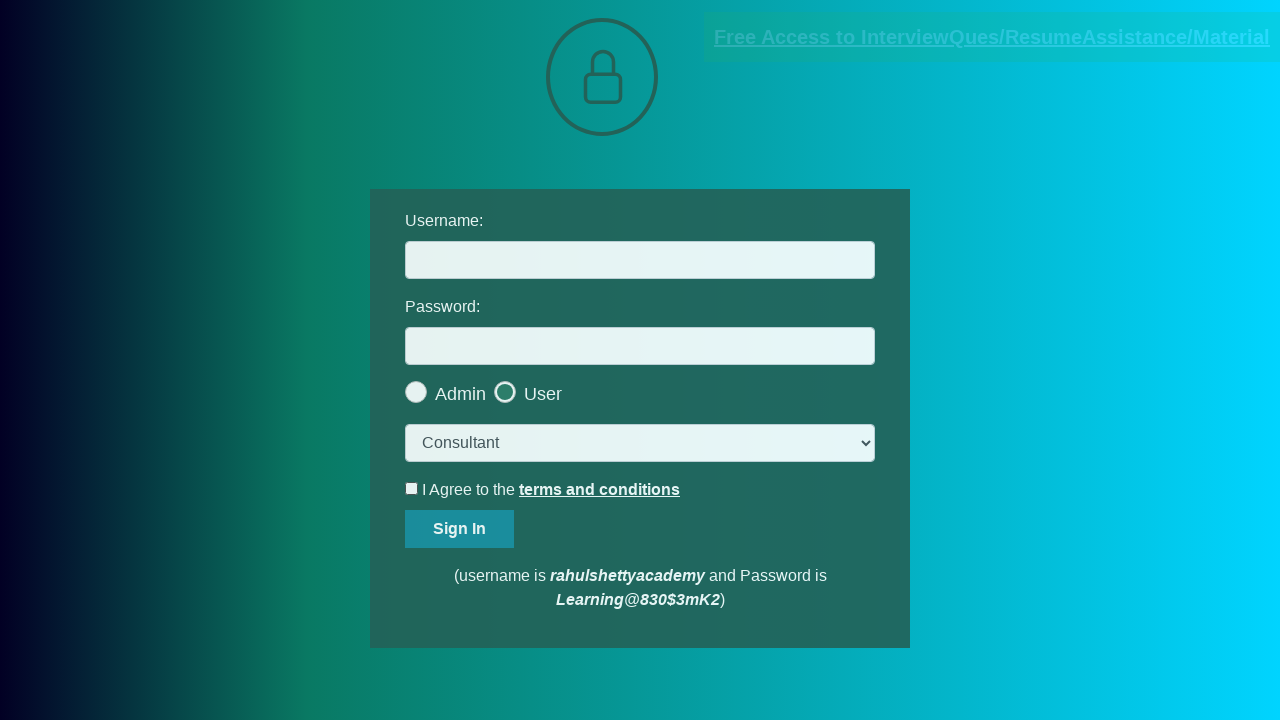

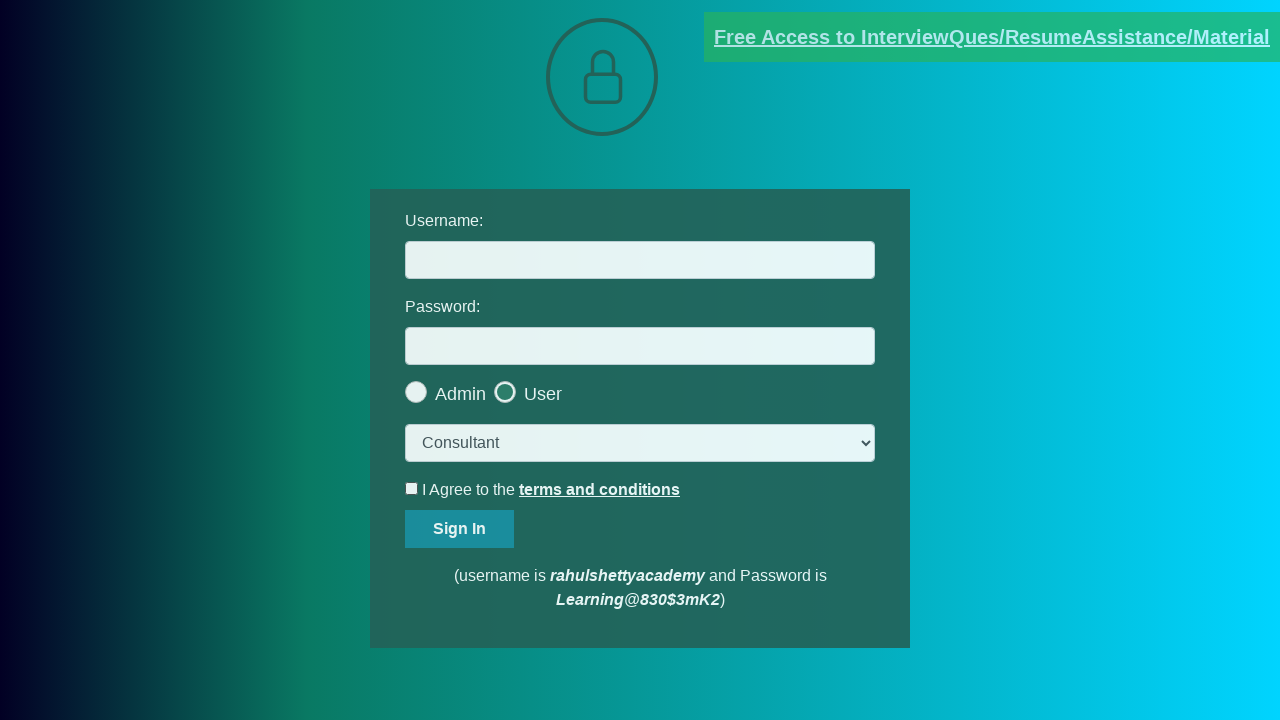